Tests scrolling functionality on a mortgage calculator website by scrolling down the page, locating and clicking a share button, then scrolling back up.

Starting URL: https://www.mortgagecalculator.org

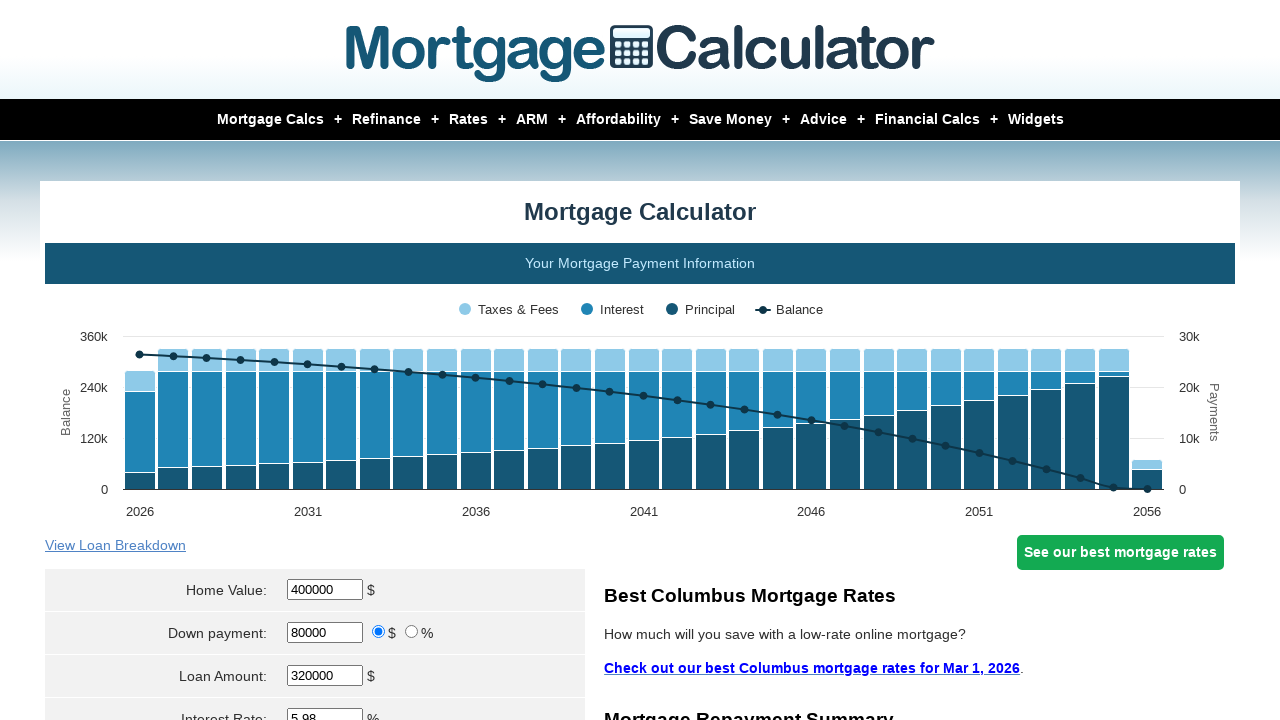

Scrolled down the page by 800 pixels
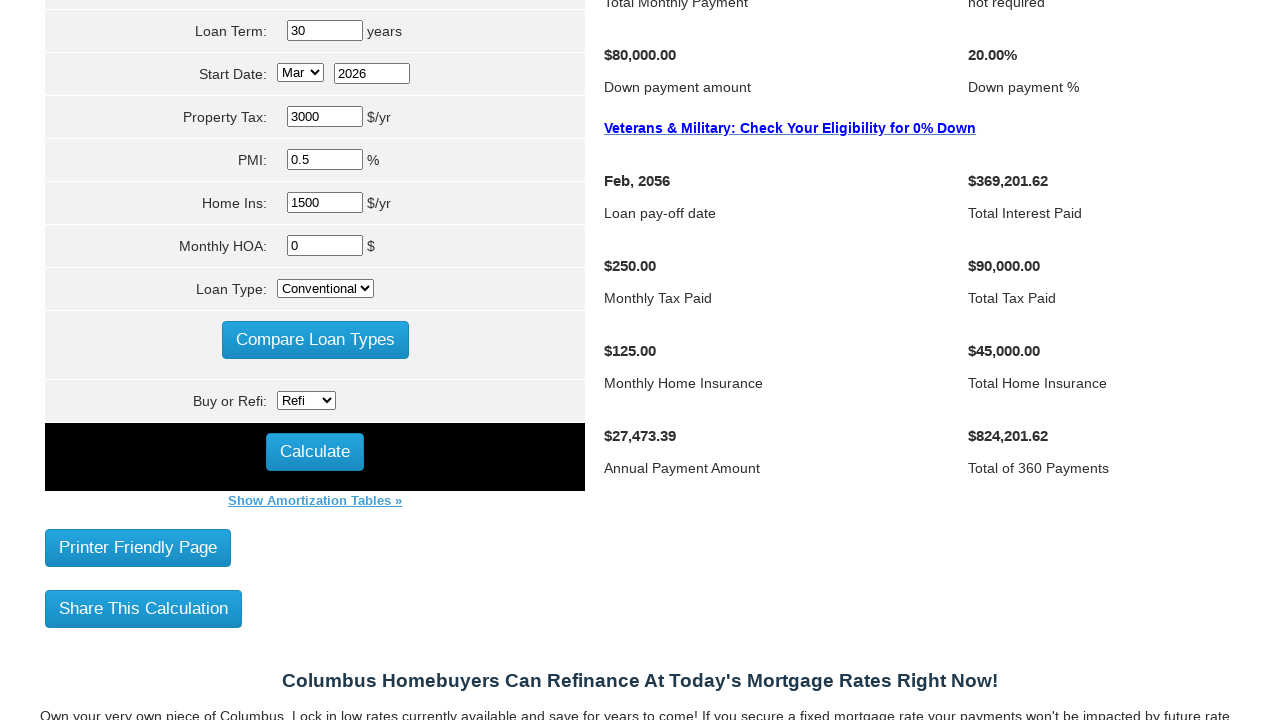

Waited 1 second for page to stabilize
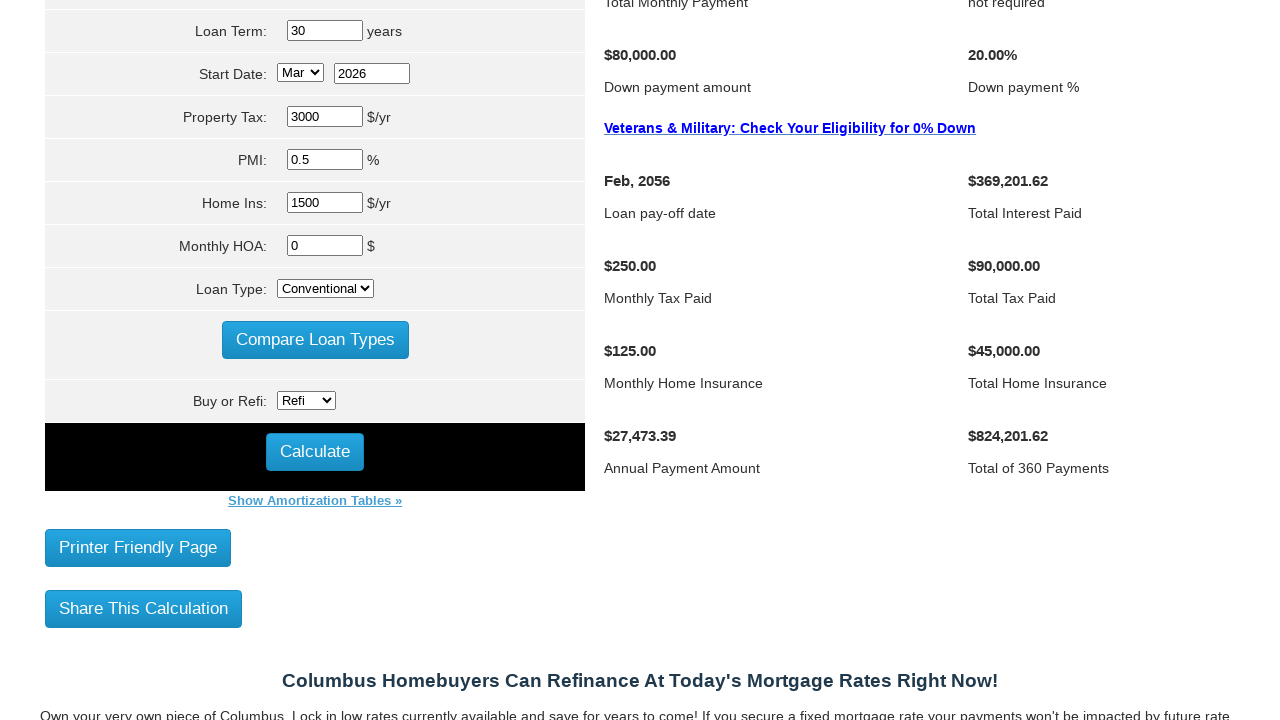

Located share button element
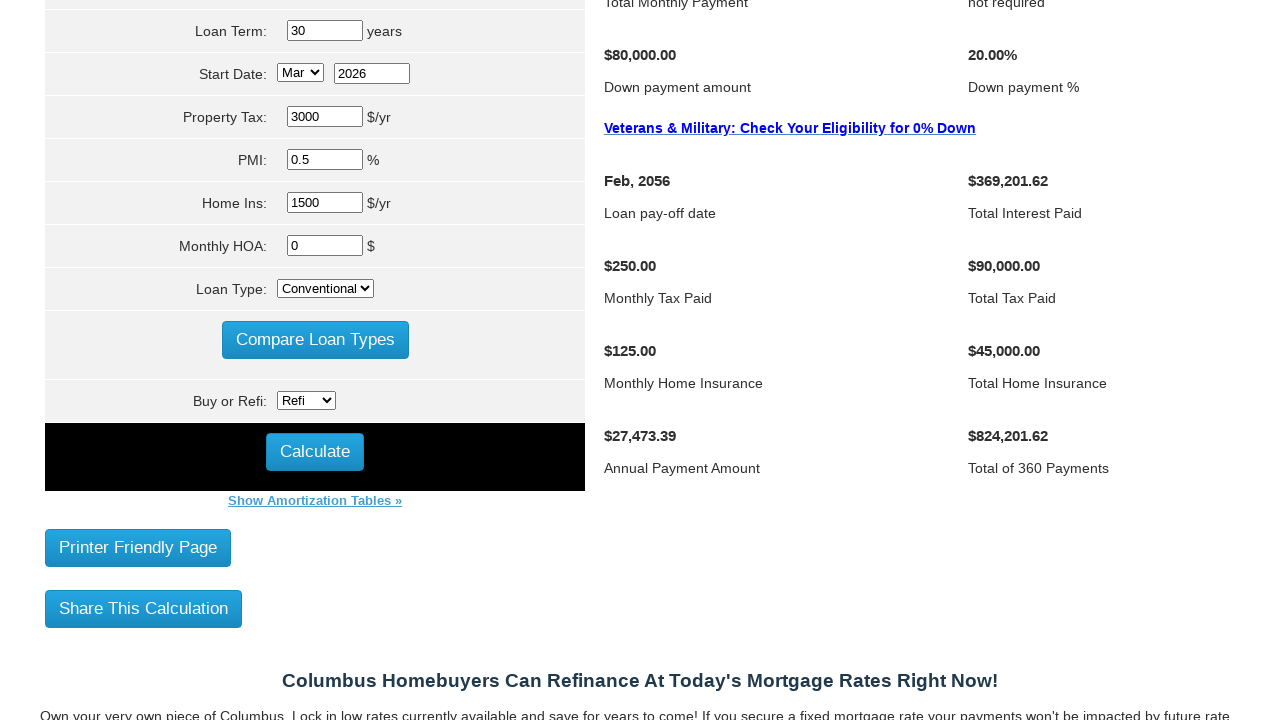

Scrolled share button into view
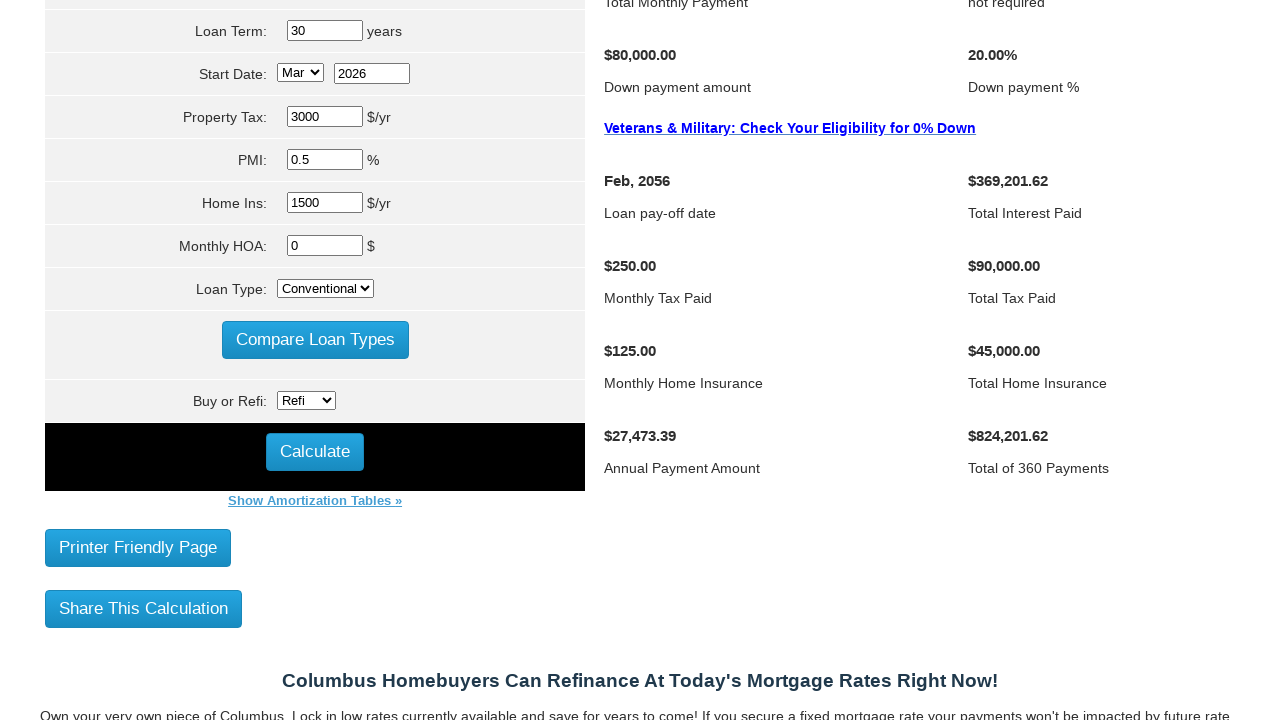

Clicked share button at (144, 608) on xpath=//*[@id='share_button']
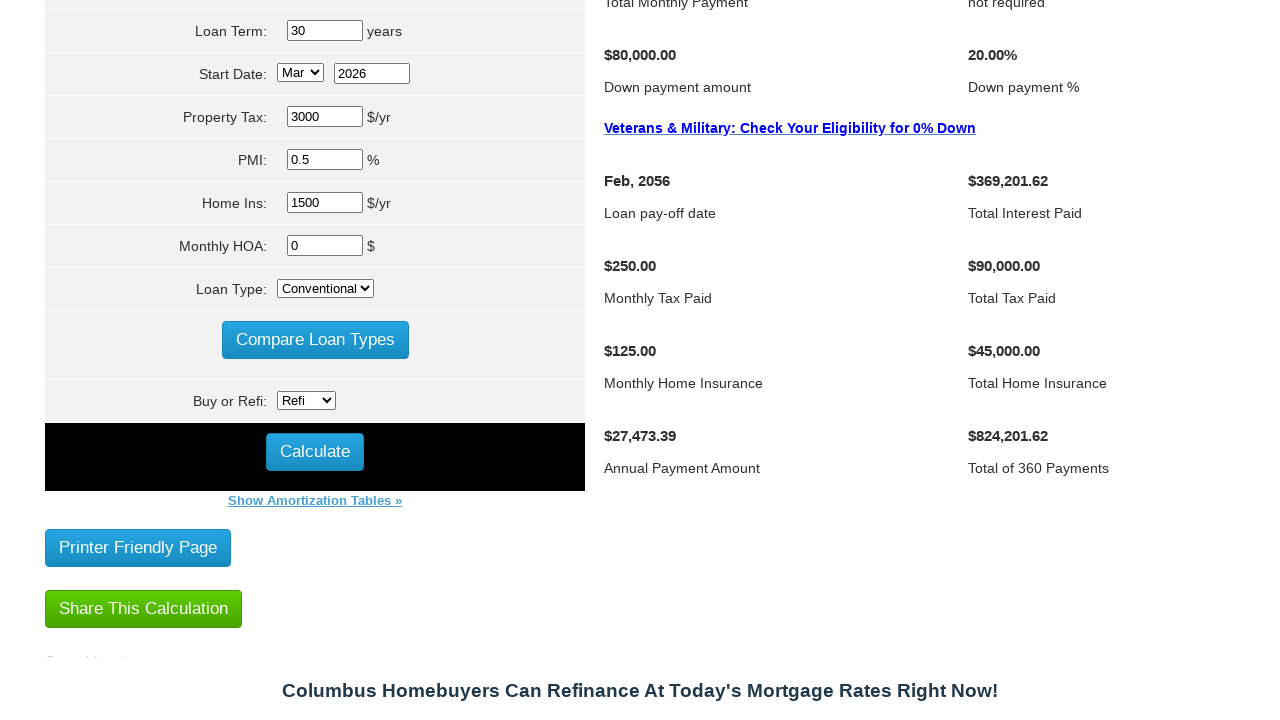

Waited 1 second for action to complete
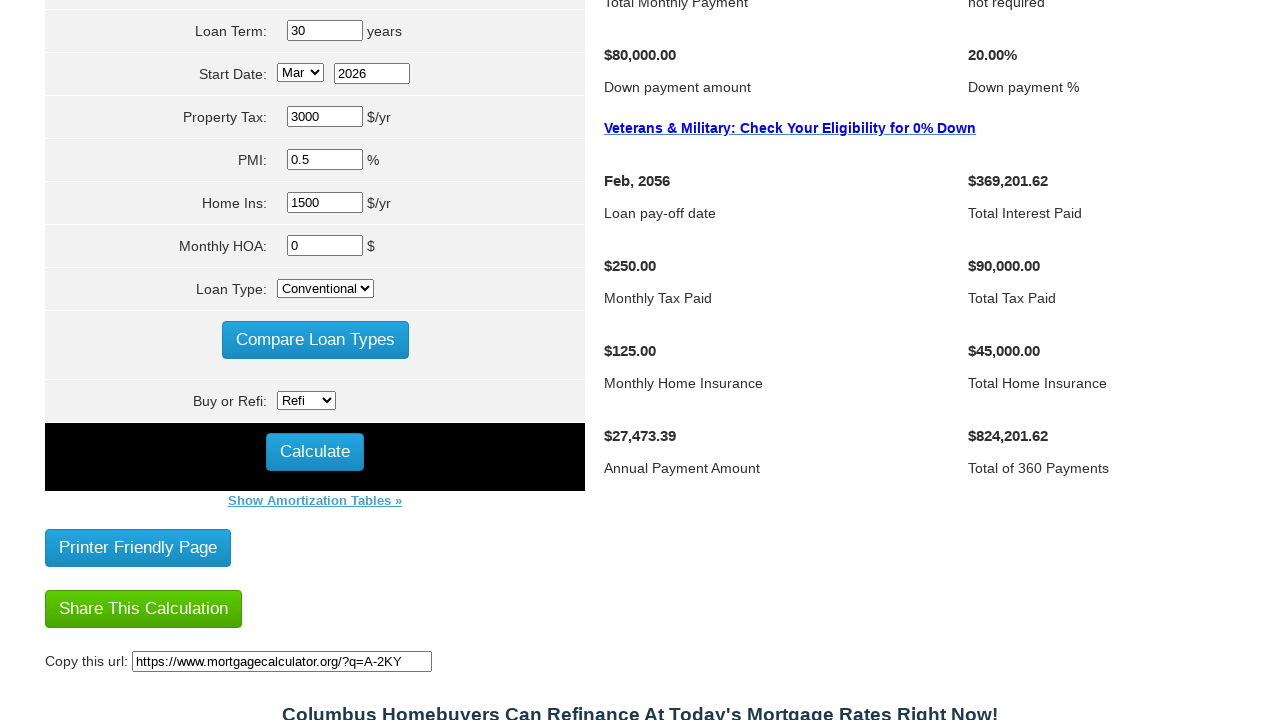

Scrolled back up the page by 800 pixels
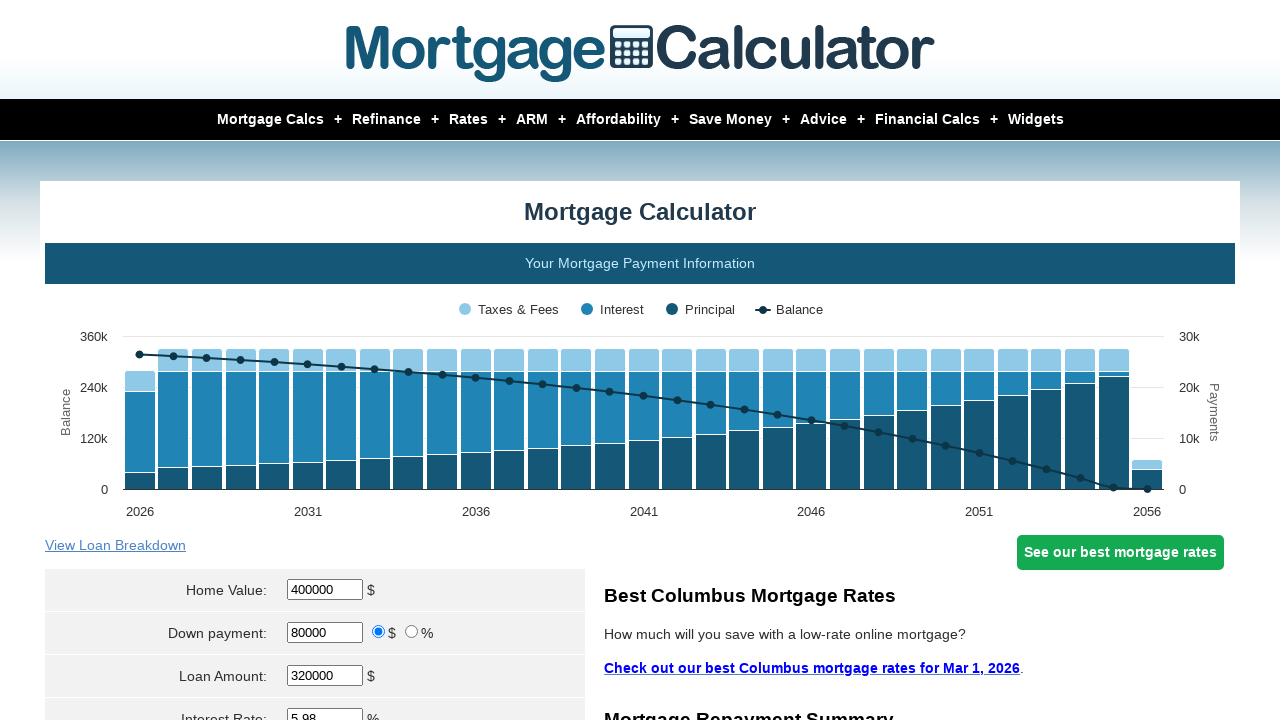

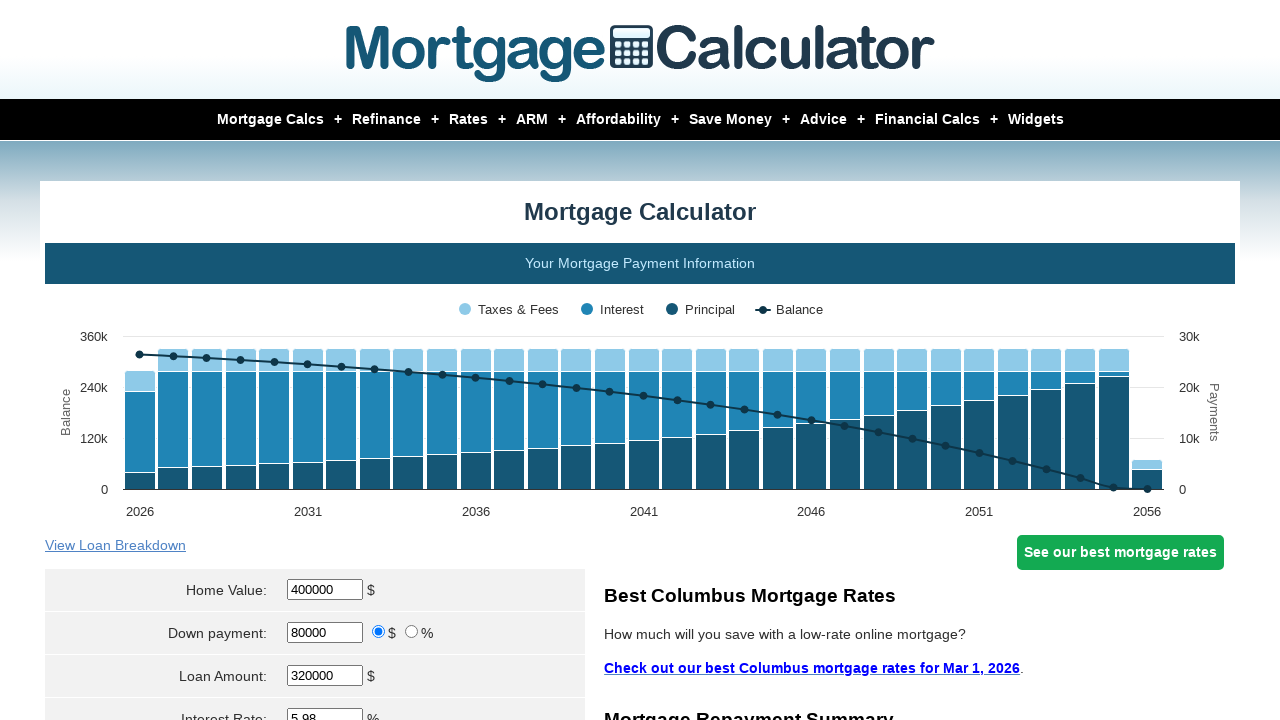